Tests keyboard input events by pressing keys and performing a key combination (Ctrl+A, Ctrl+C) to demonstrate action chains for keyboard interactions

Starting URL: https://www.training-support.net/selenium/input-events

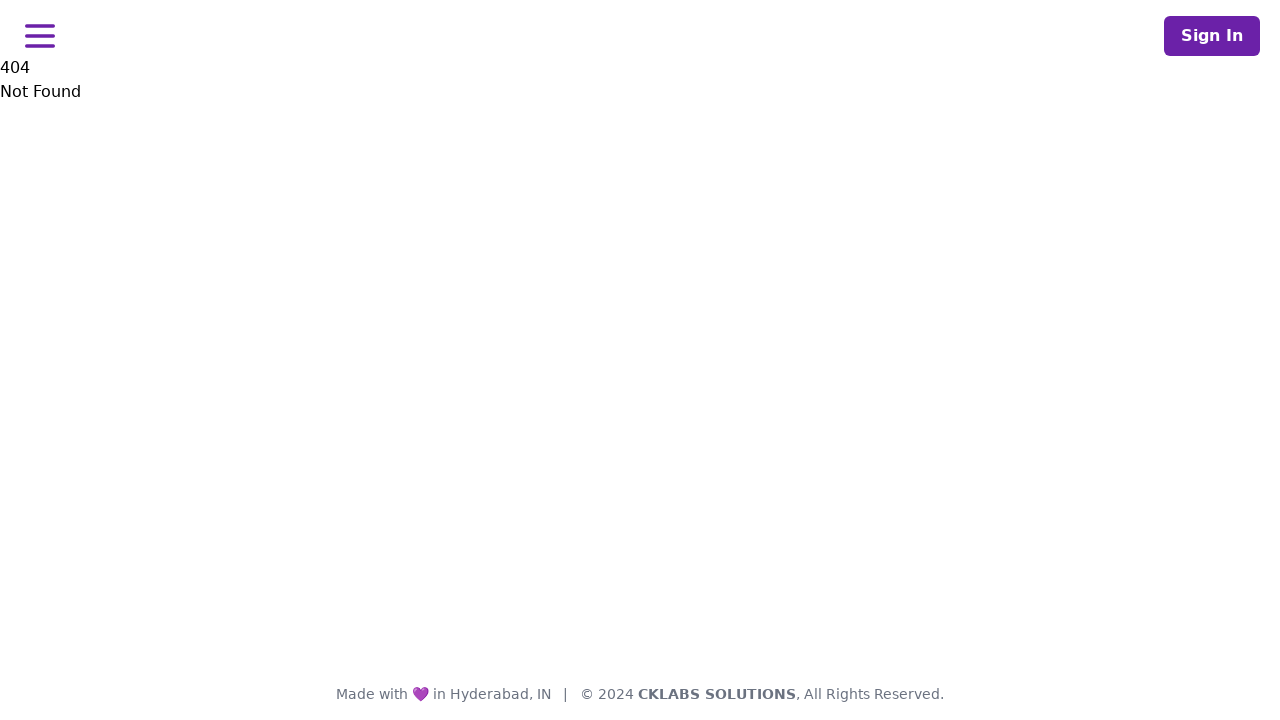

Pressed the letter 'A' key
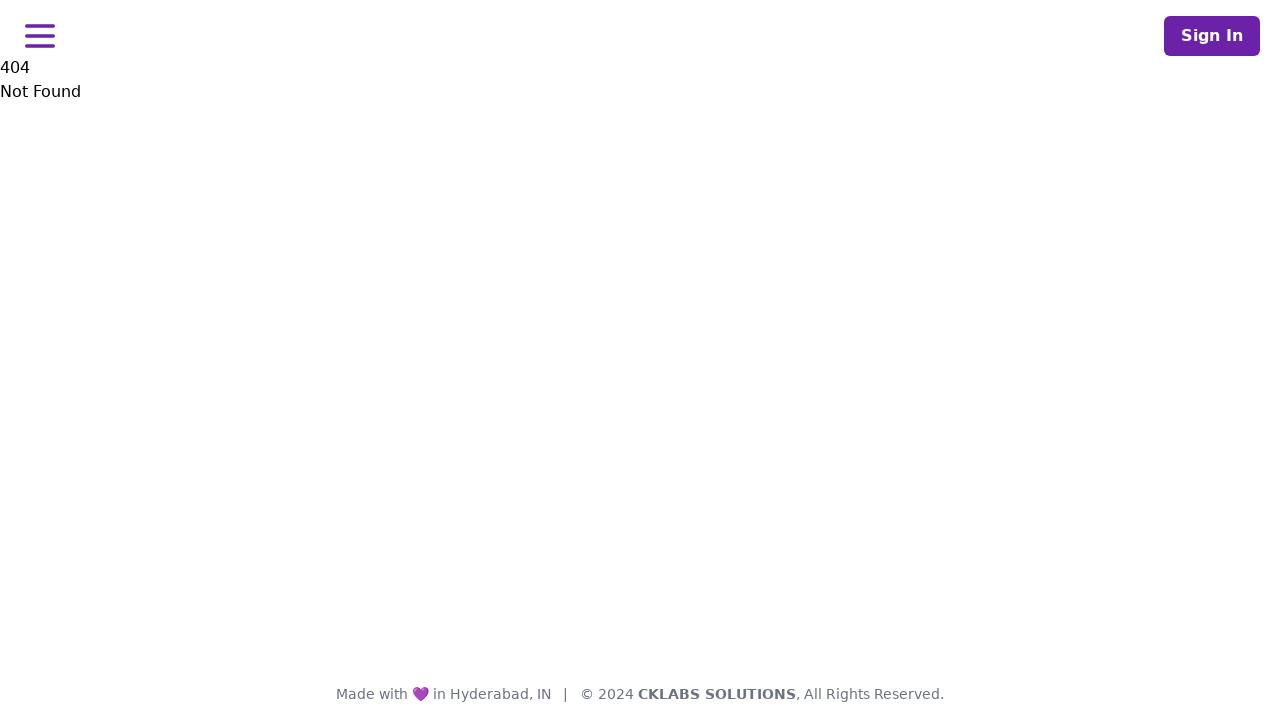

Held down Control key
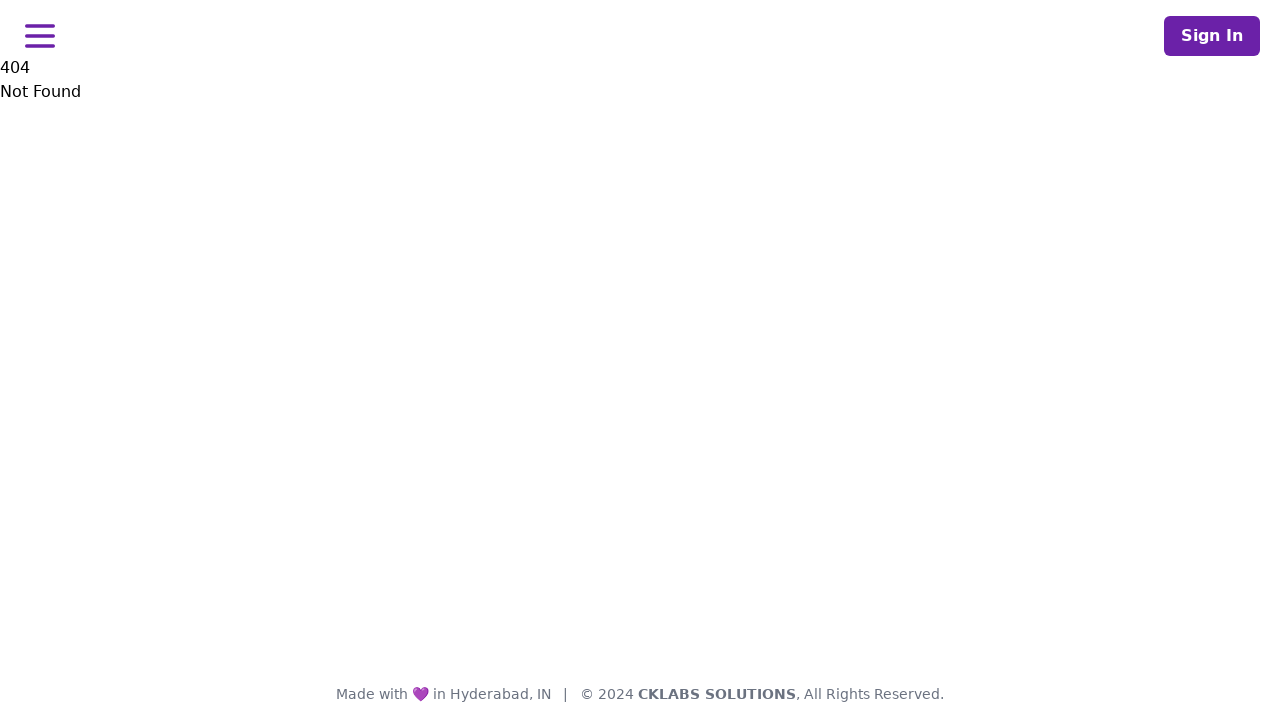

Pressed 'a' key while Control is held (Ctrl+A select all)
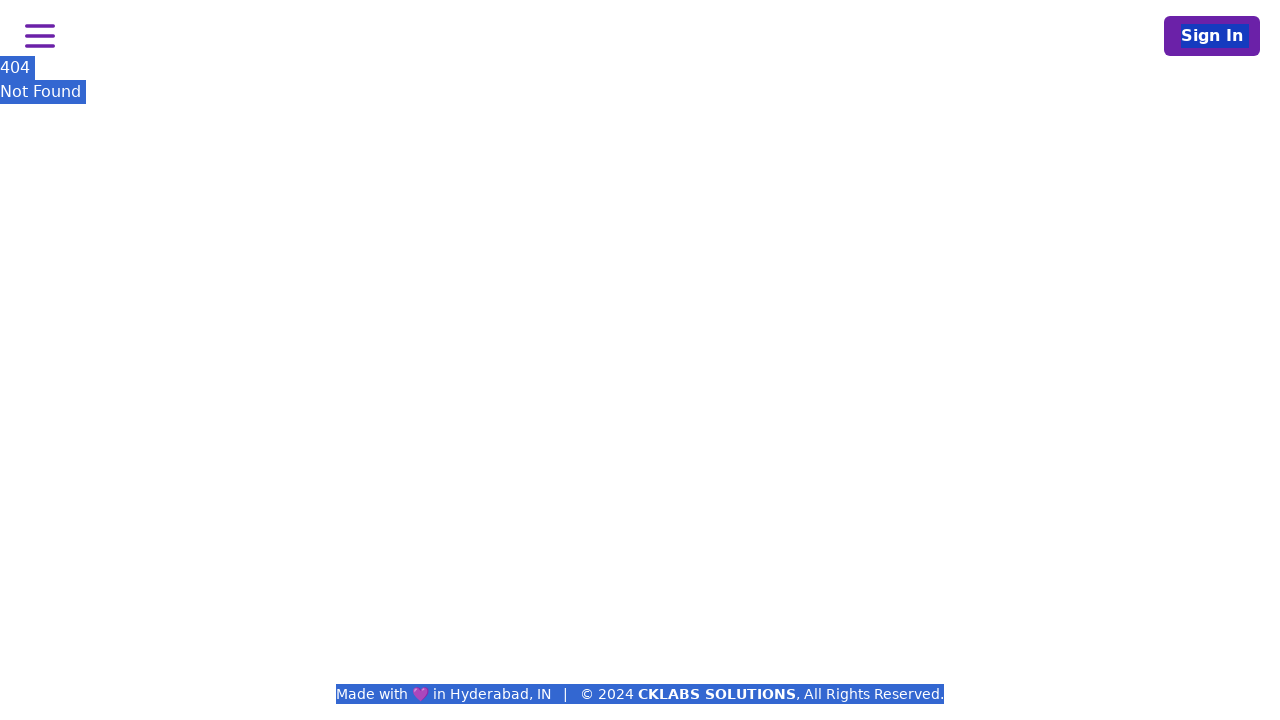

Pressed 'c' key while Control is held (Ctrl+C copy)
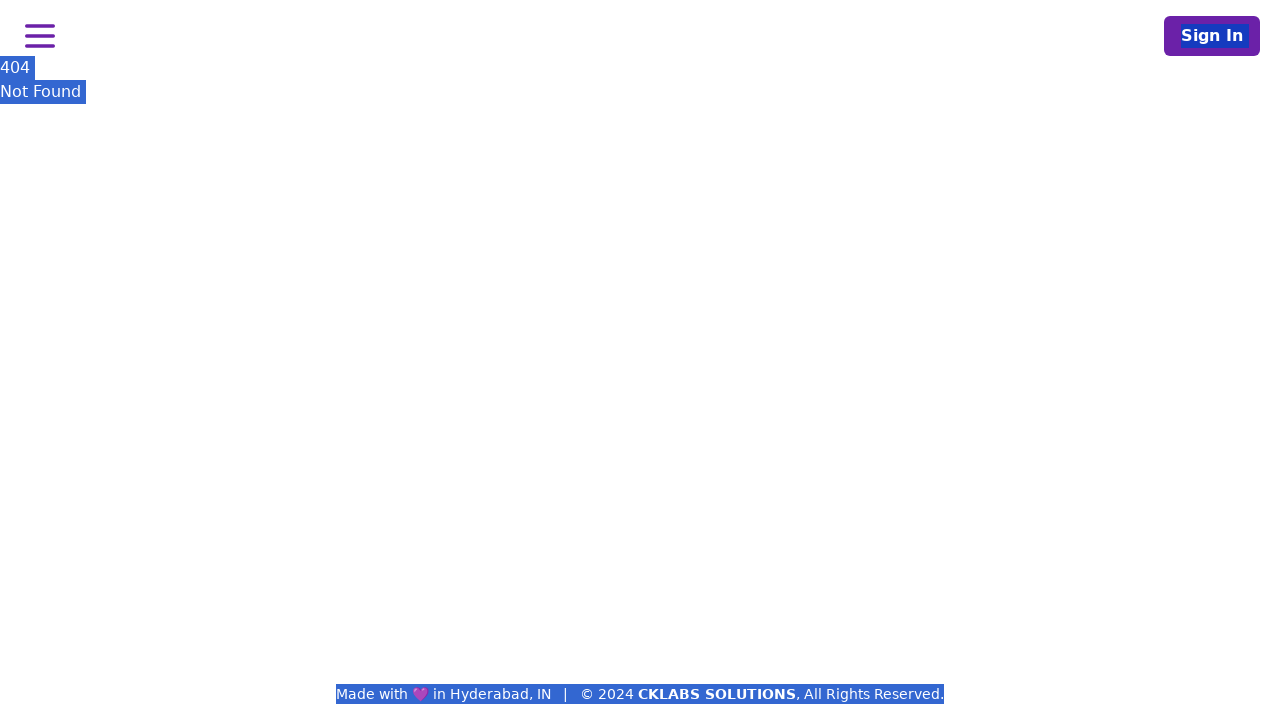

Released Control key
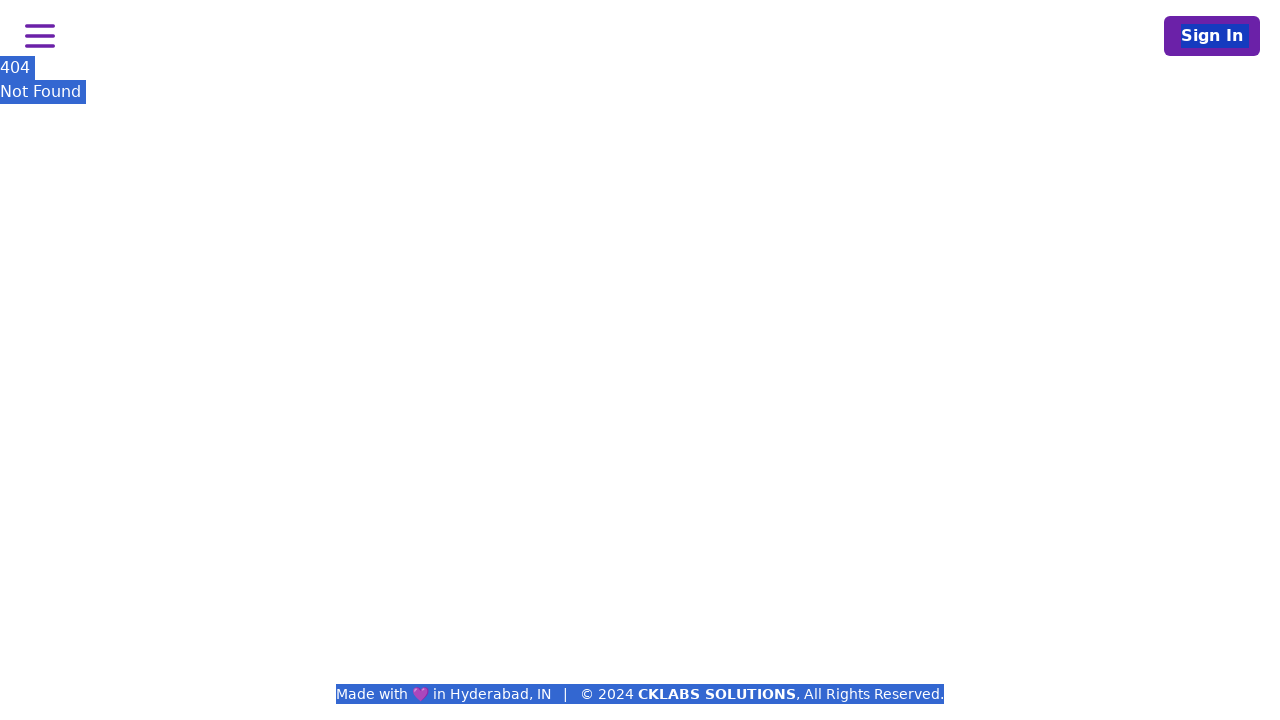

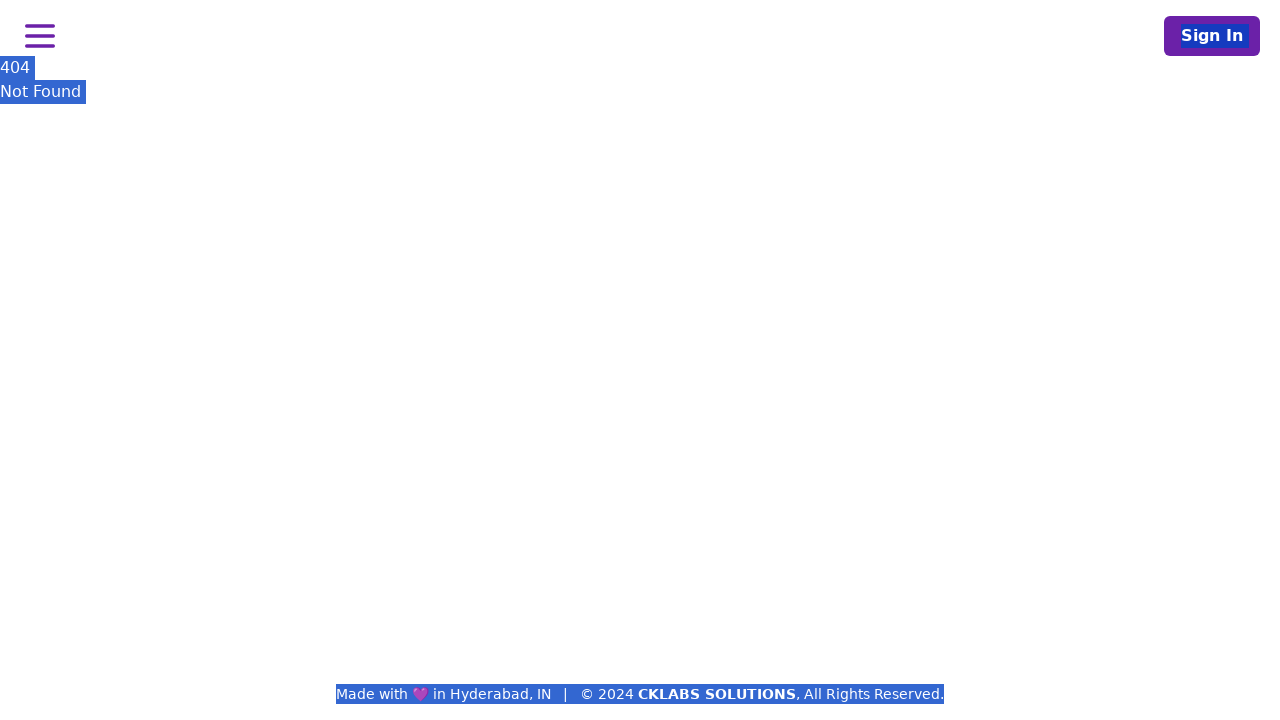